Tests the Math challenge by reading two numbers and an operator, calculating the result, and entering it

Starting URL: https://obstaclecourse.tricentis.com/Obstacles/32403

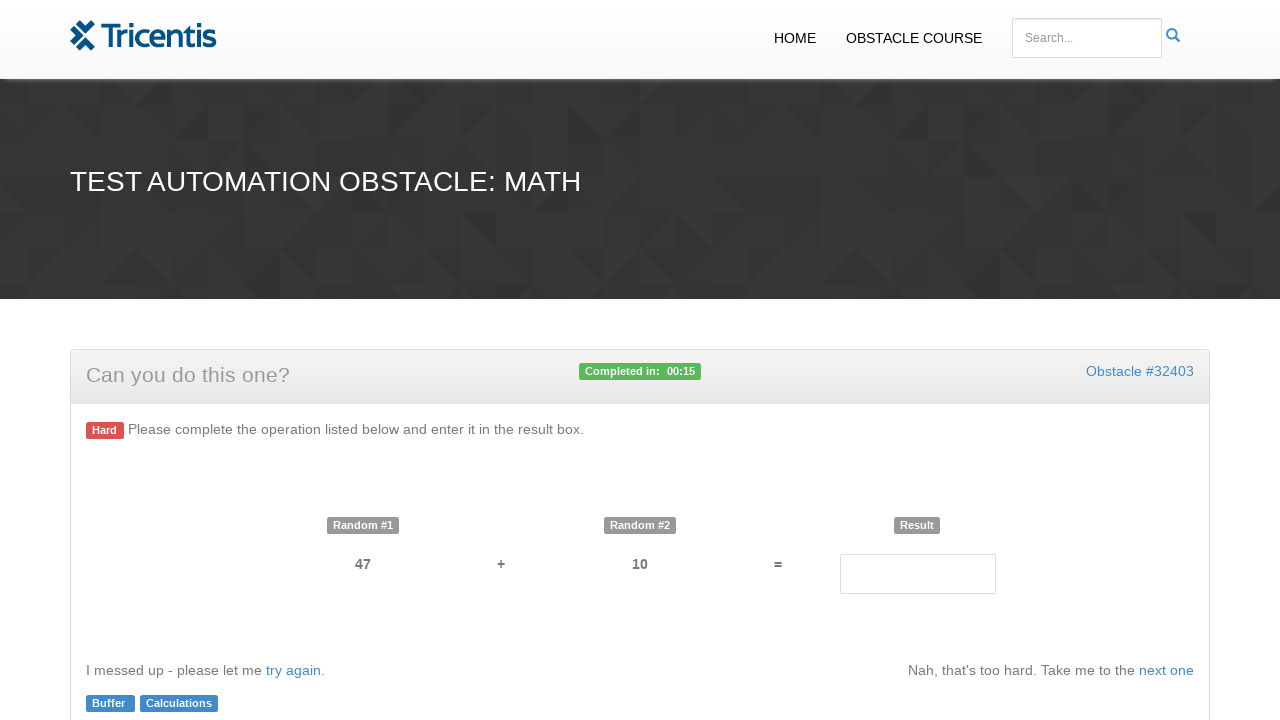

Retrieved first number from #no1 element
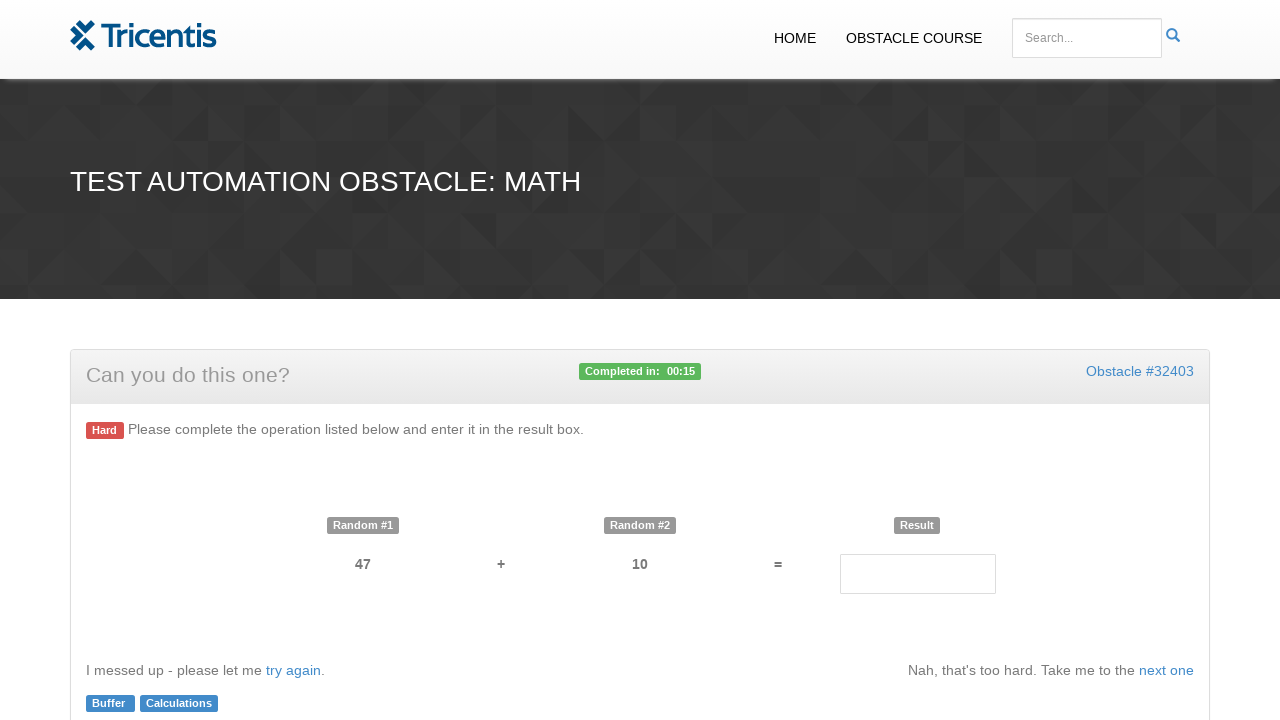

Retrieved second number from #no2 element
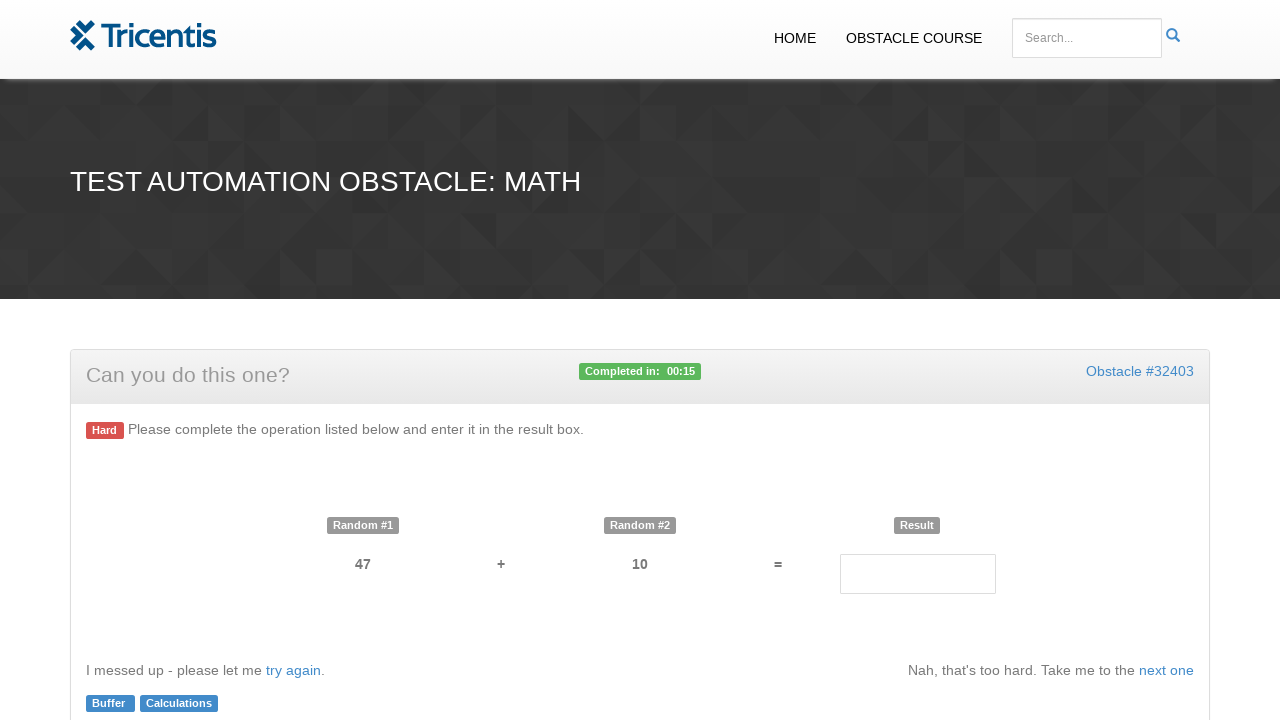

Retrieved operator '+' from #symbol1 element
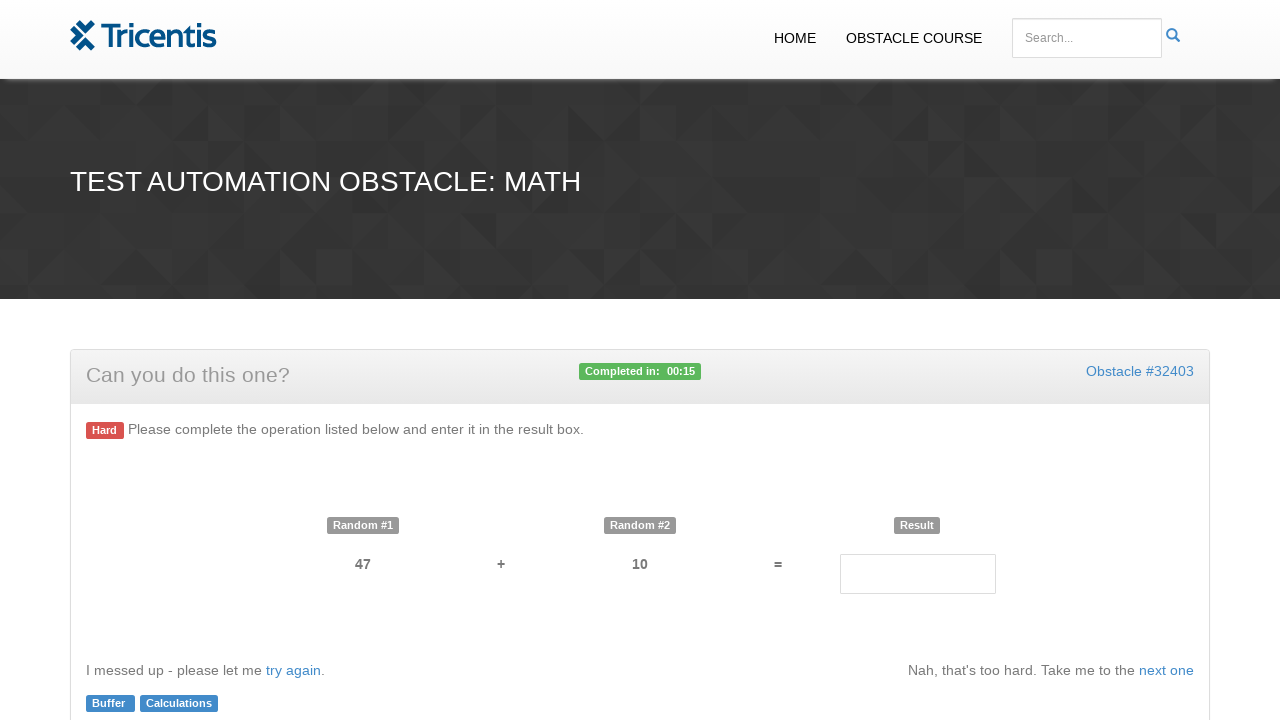

Calculated result: 47 + 10 = 57
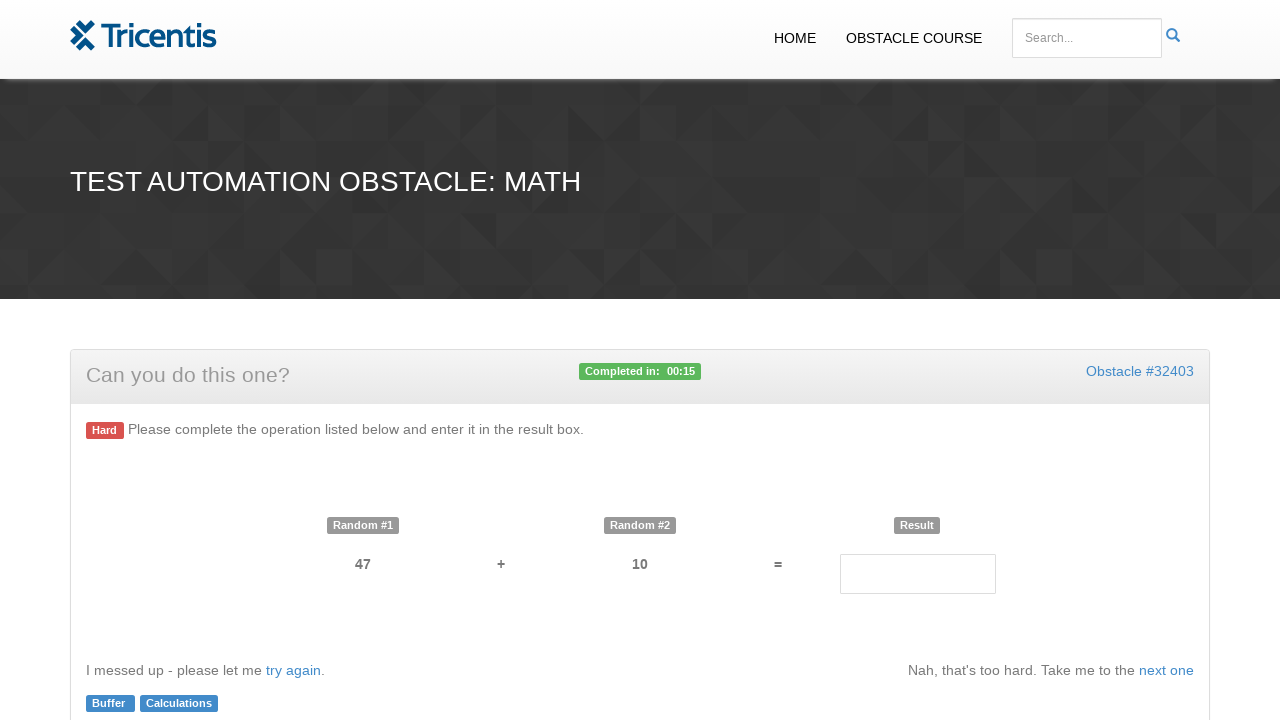

Entered calculated result '57' into #result field on #result
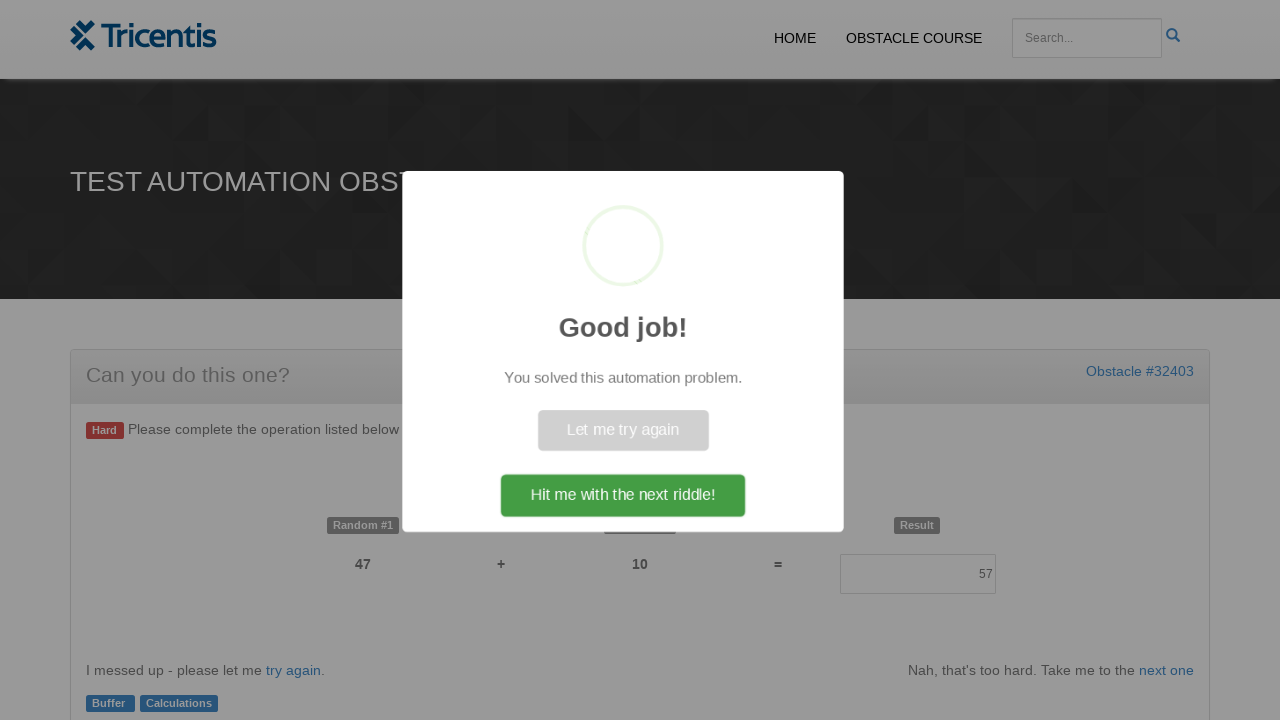

Success message 'Good job' appeared - Math challenge completed
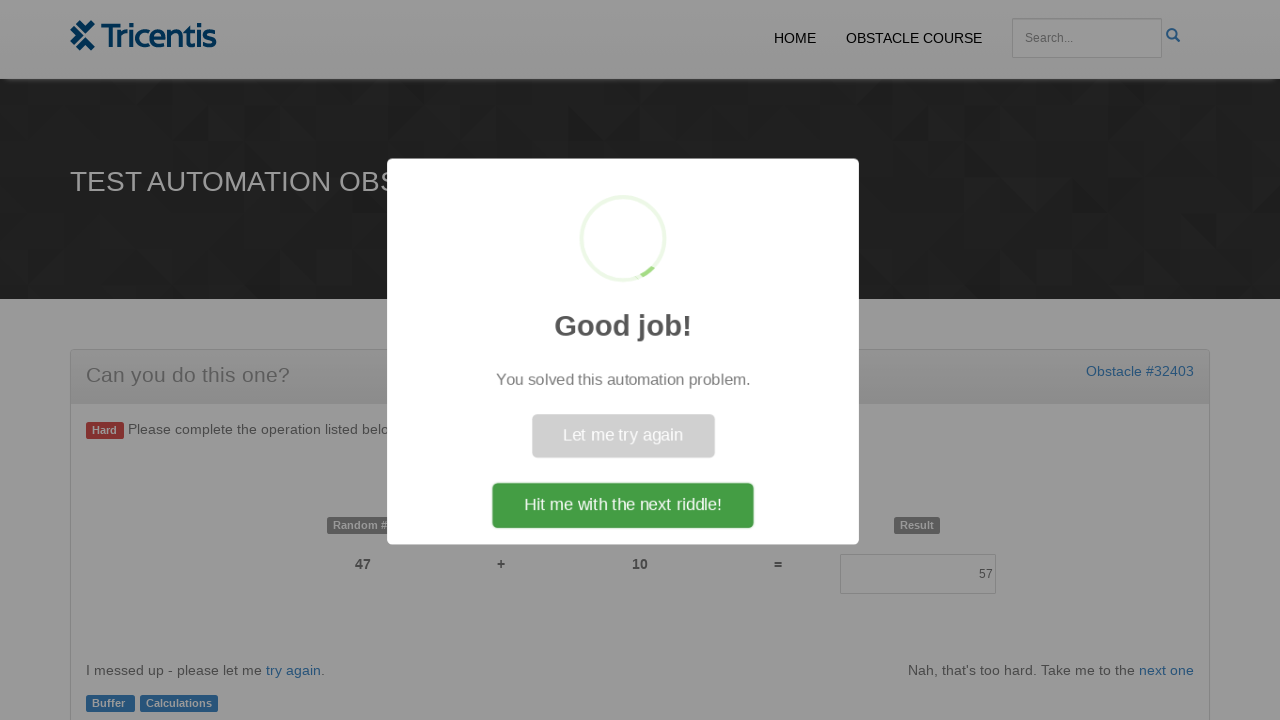

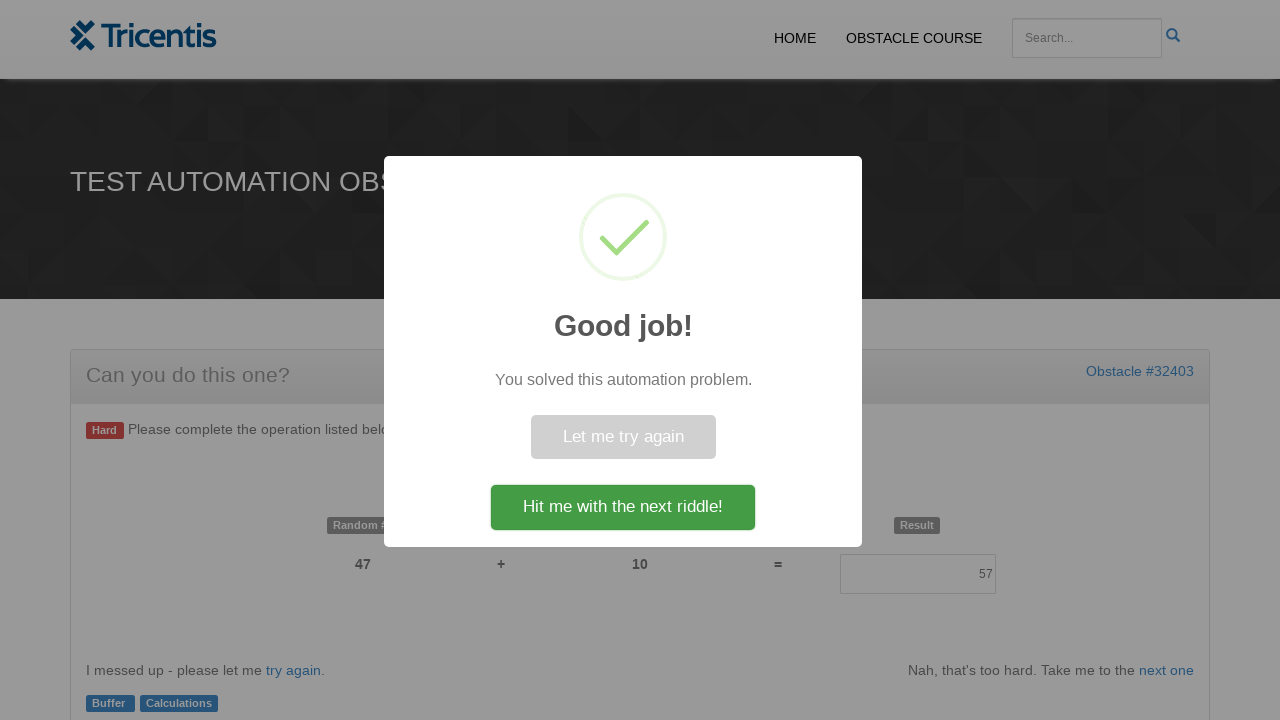